Tests clicking the "Created" API link and verifies that a 201 status response message appears on the page.

Starting URL: https://demoqa.com/links

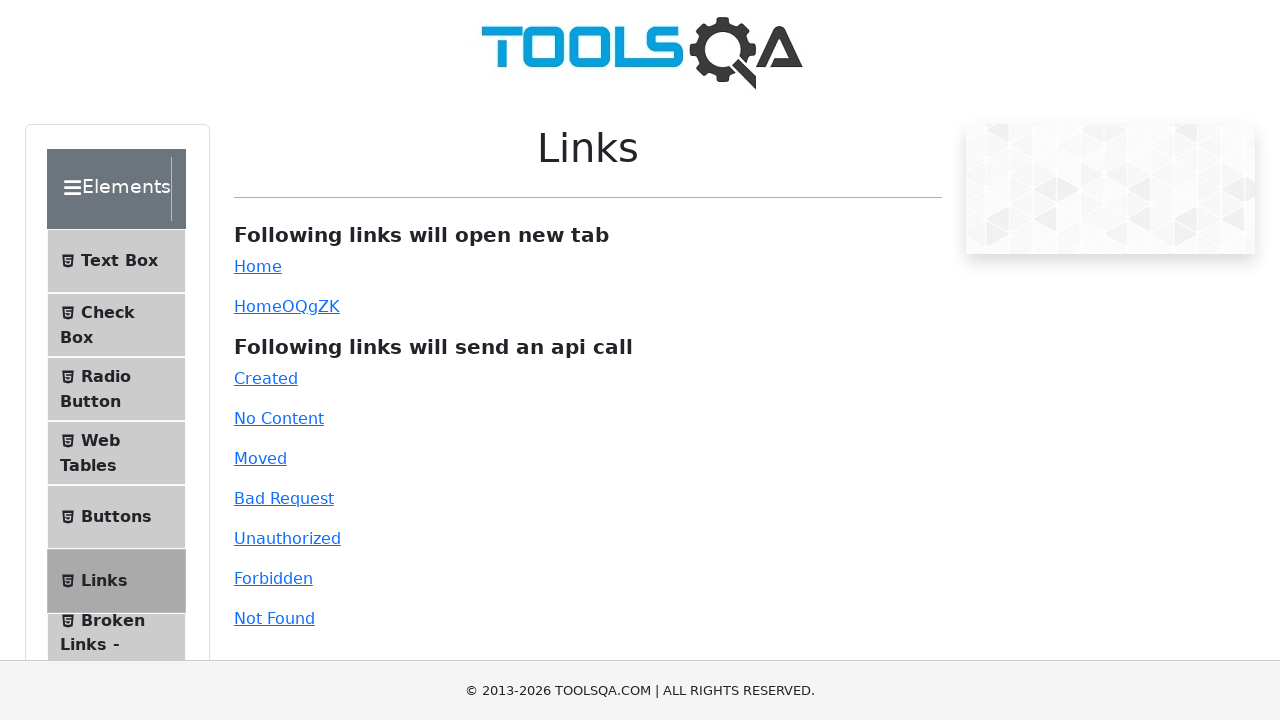

Clicked the 'Created' API link at (266, 378) on #created
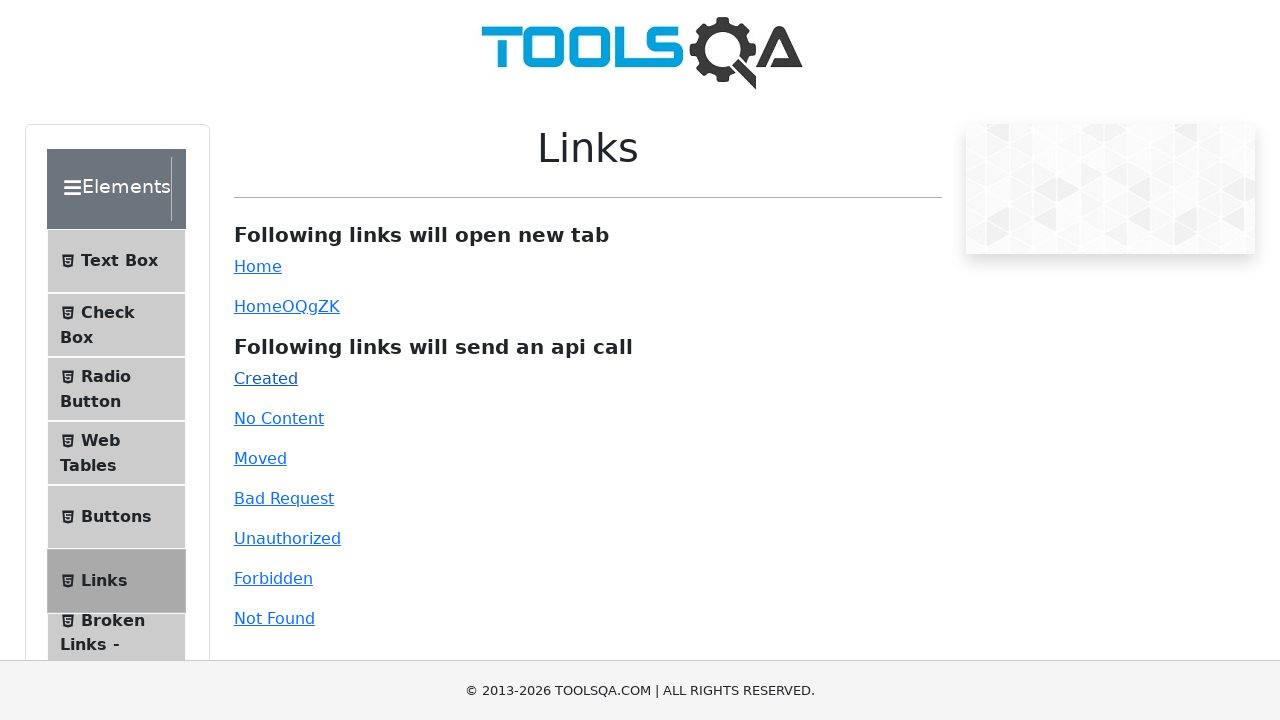

Verified 201 status response message appears on the page
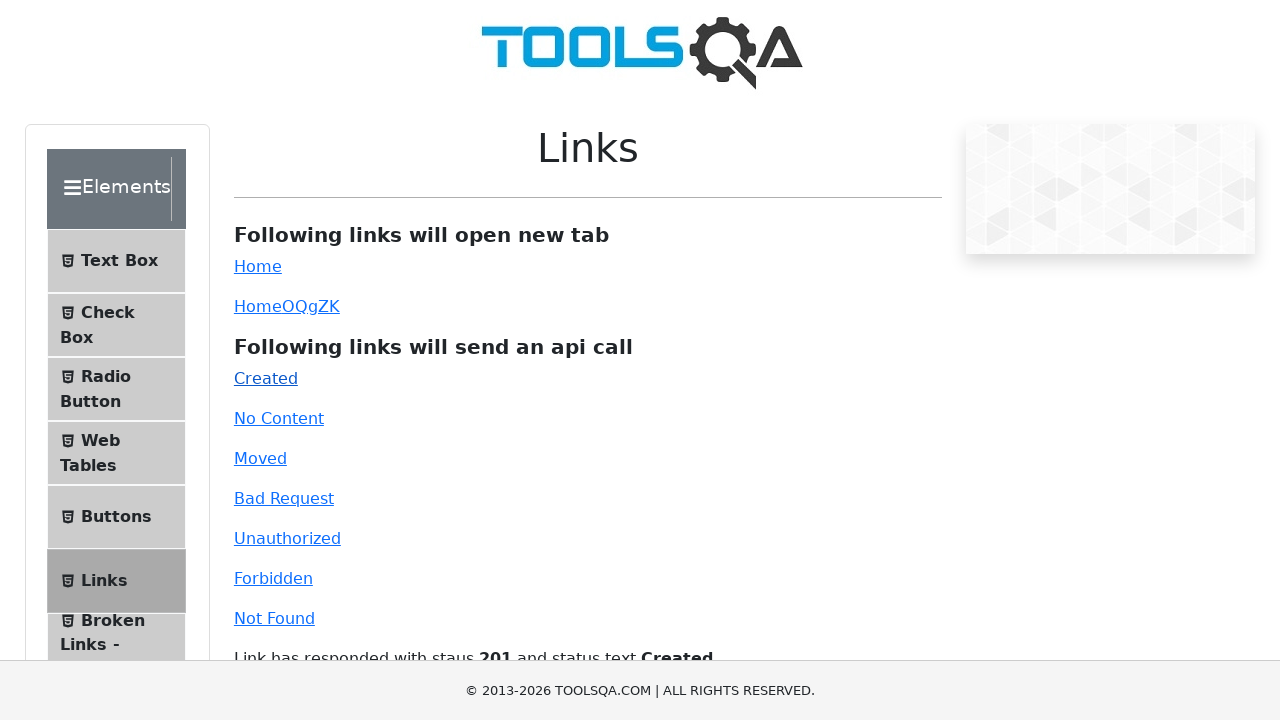

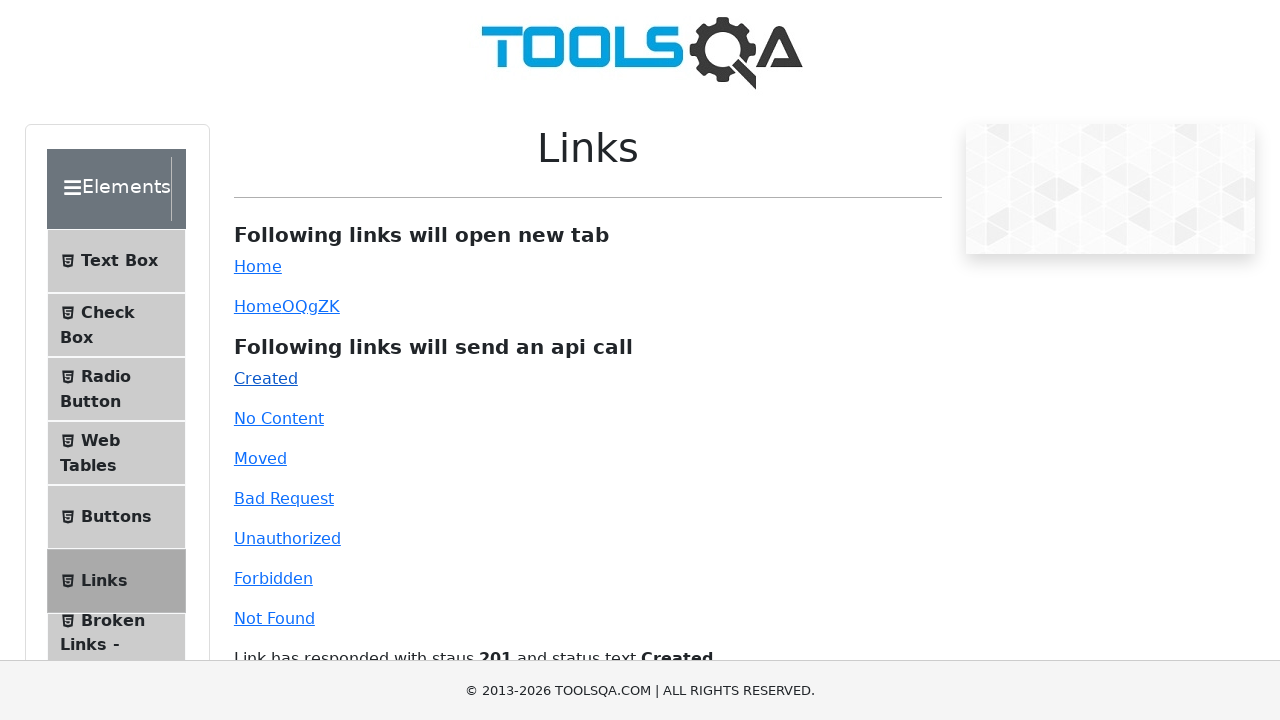